Tests visibility of elements by showing and hiding a text element, demonstrating element state verification on a practice page.

Starting URL: https://rahulshettyacademy.com/AutomationPractice/

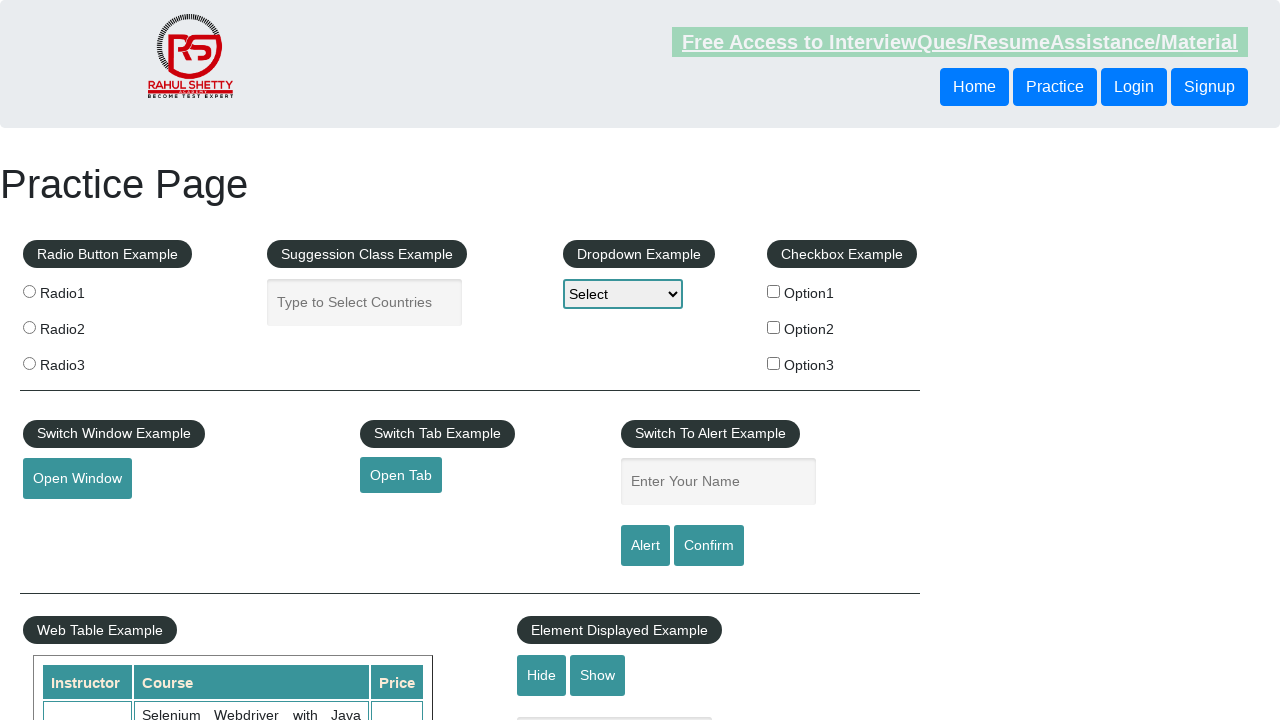

Verified text element is visible
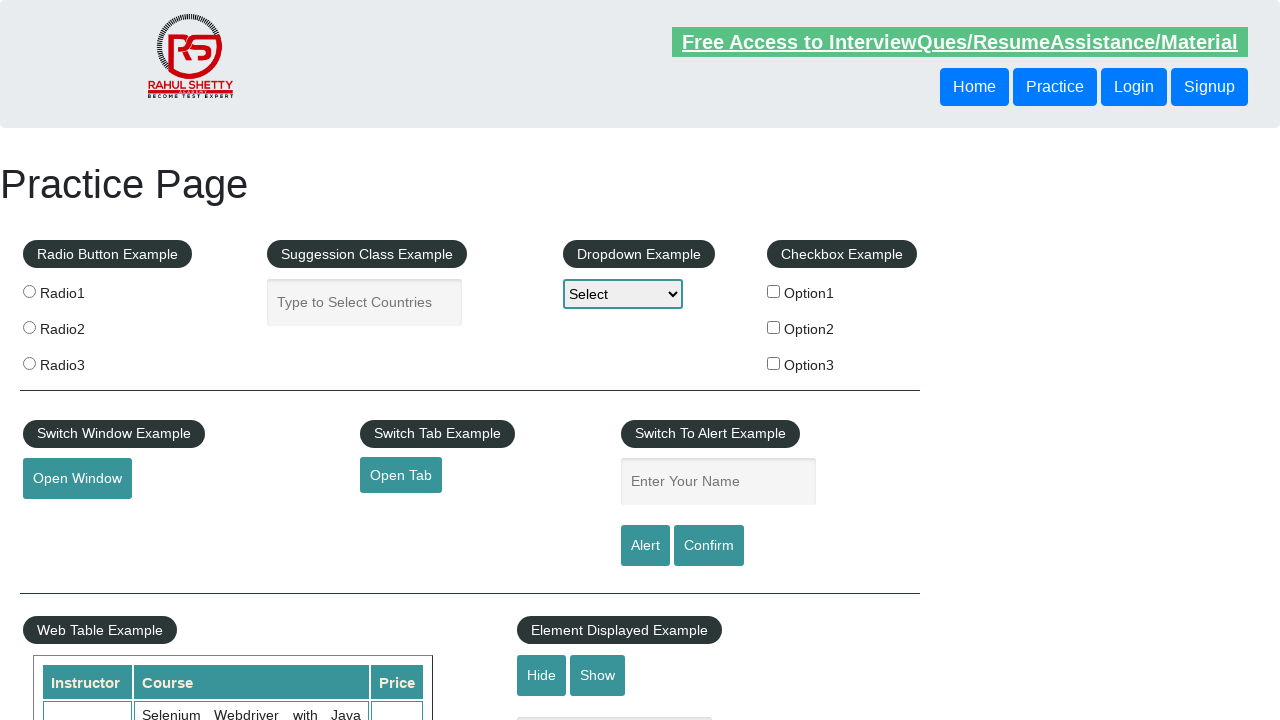

Clicked hide button to hide text element at (542, 675) on #hide-textbox
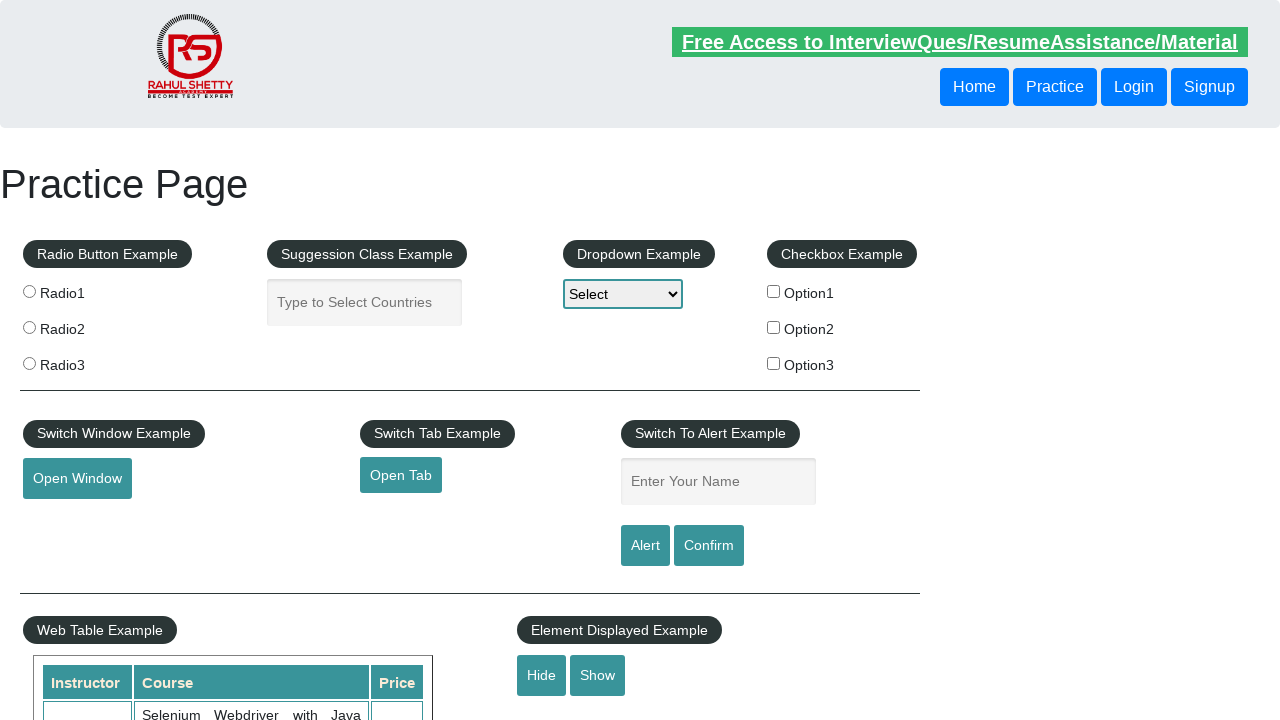

Verified text element is now hidden
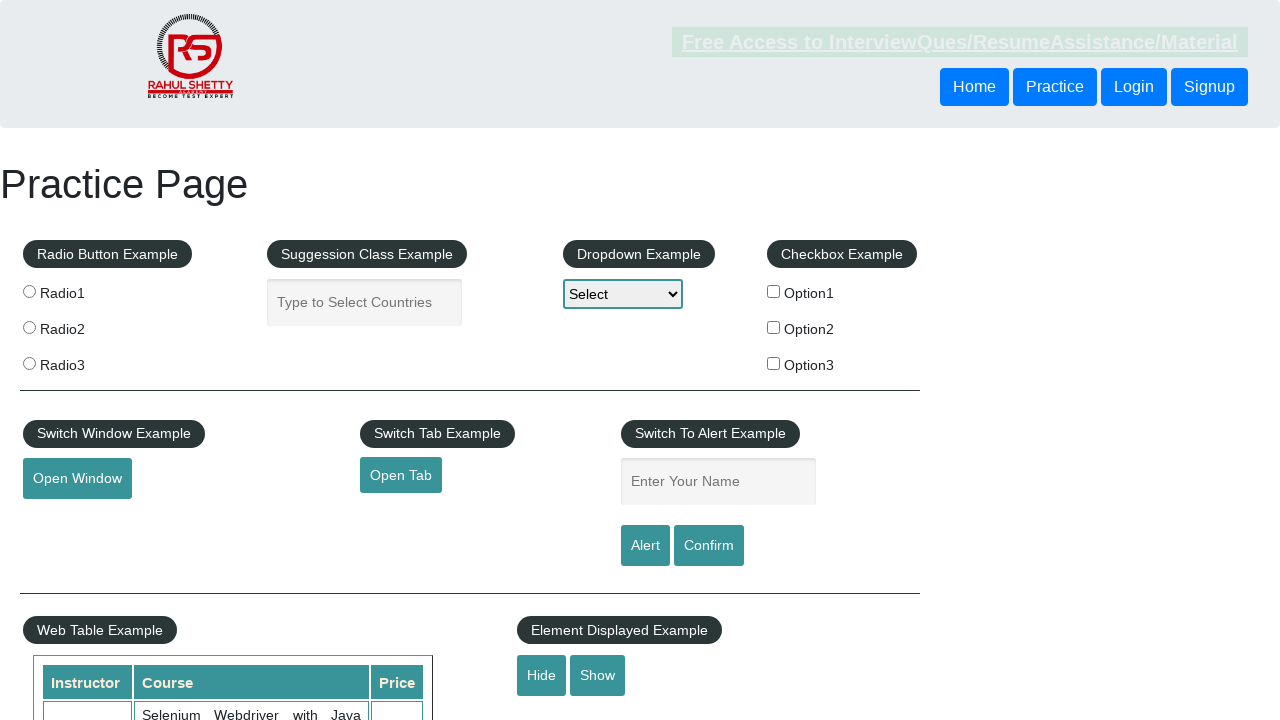

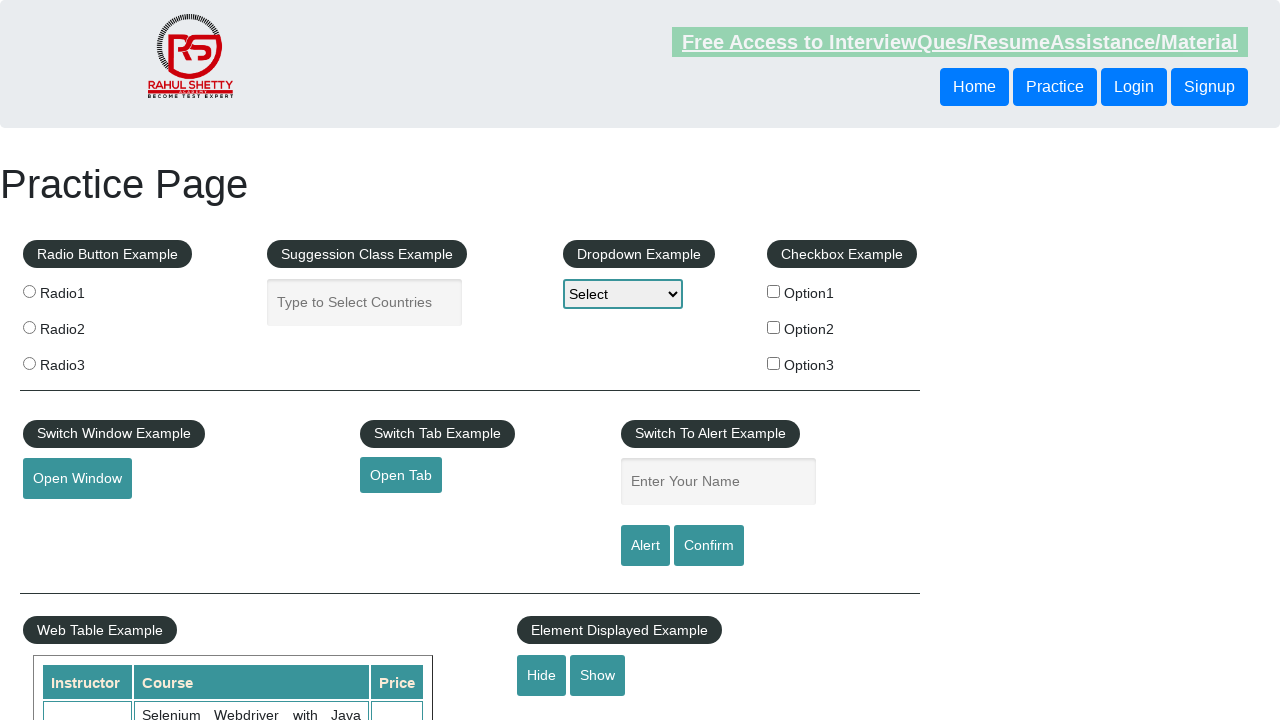